Tests adding todo items by filling the input field and pressing Enter, verifying items are added to the list

Starting URL: https://demo.playwright.dev/todomvc

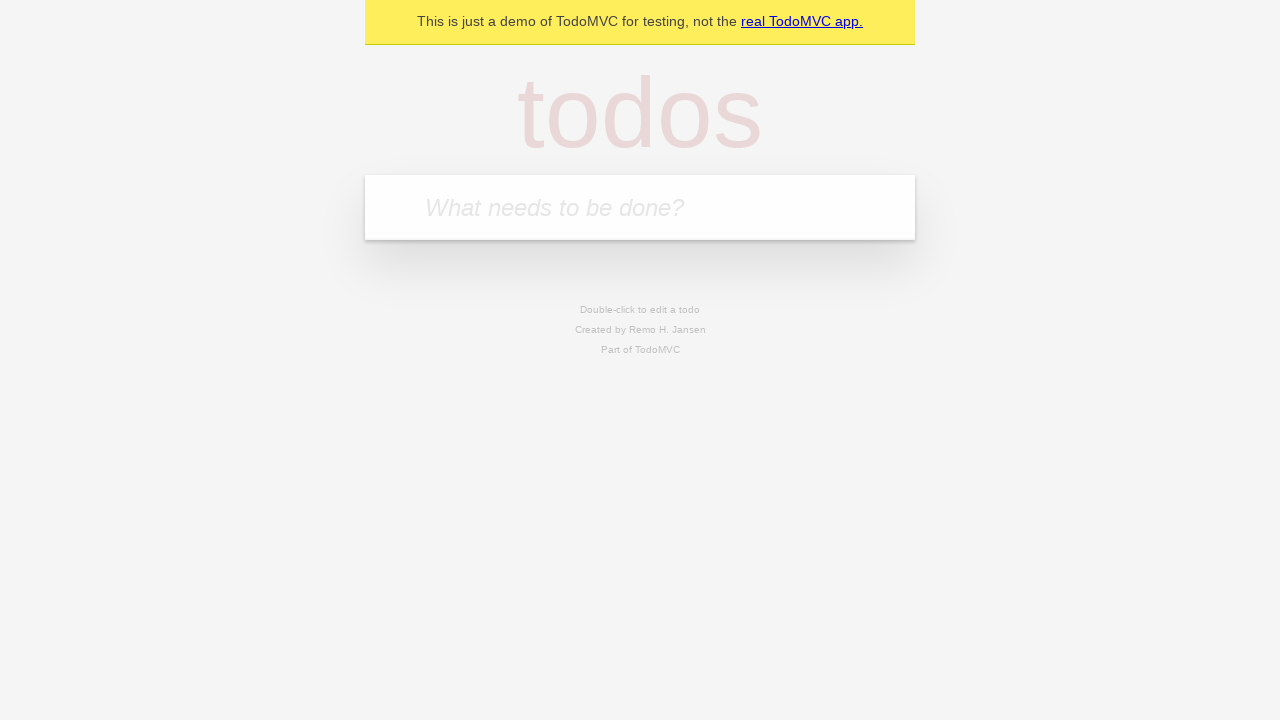

Filled todo input field with 'buy some cheese' on internal:attr=[placeholder="What needs to be done?"i]
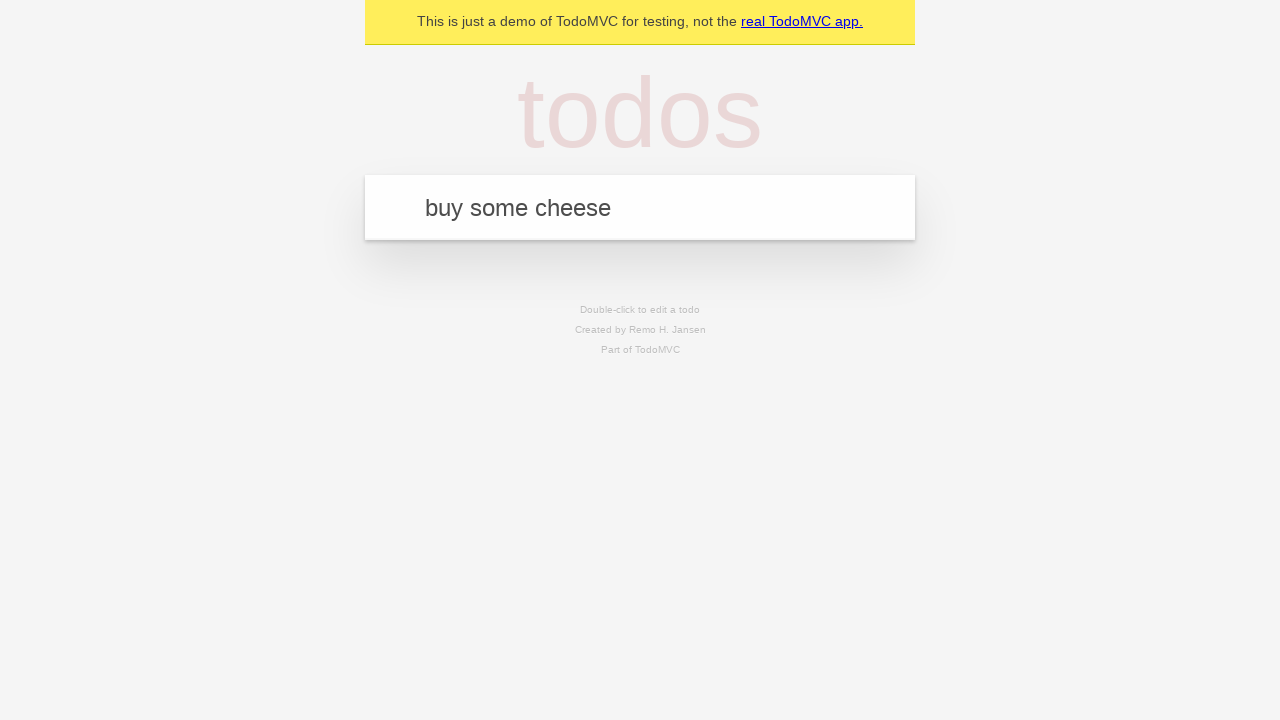

Pressed Enter to add first todo item on internal:attr=[placeholder="What needs to be done?"i]
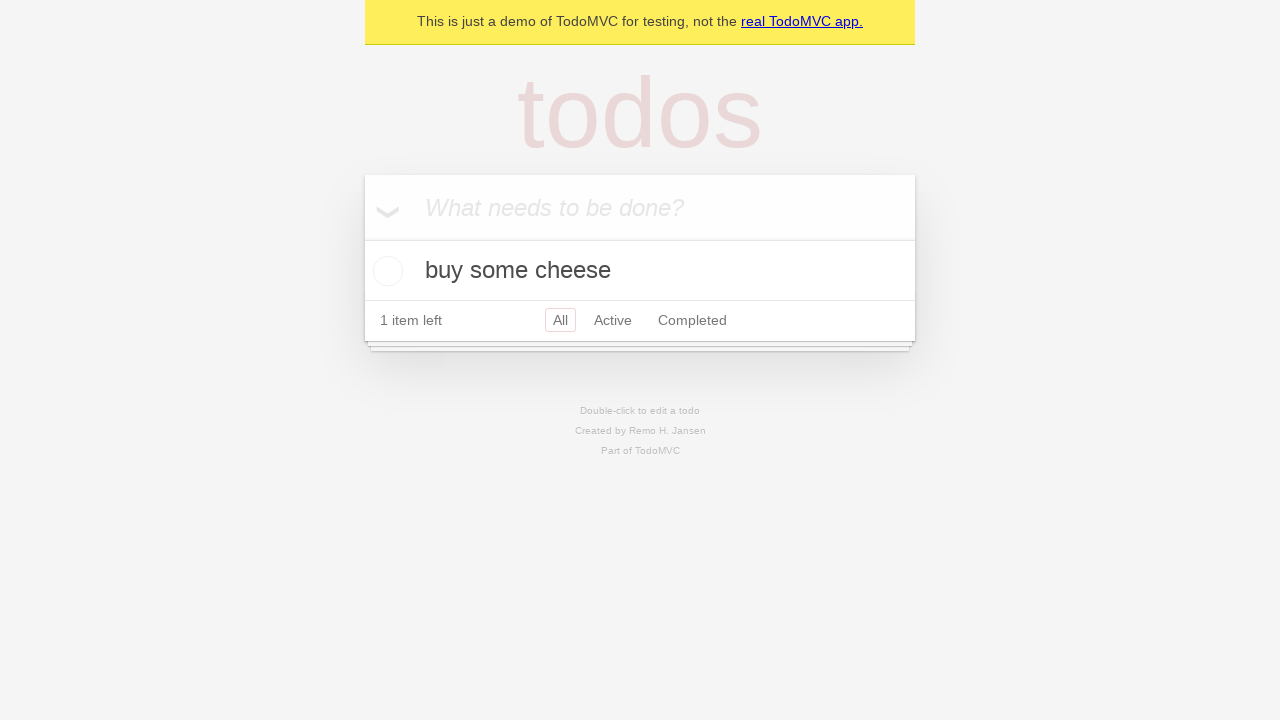

First todo item appeared in the list
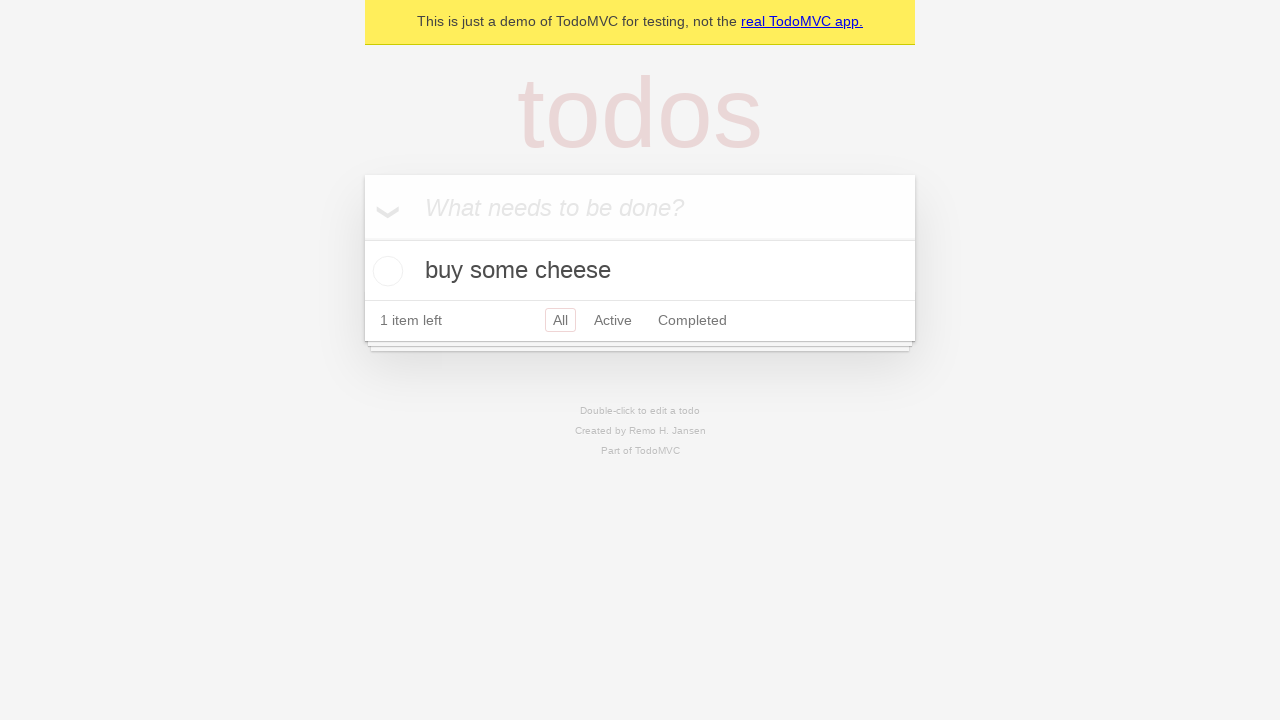

Filled todo input field with 'feed the cat' on internal:attr=[placeholder="What needs to be done?"i]
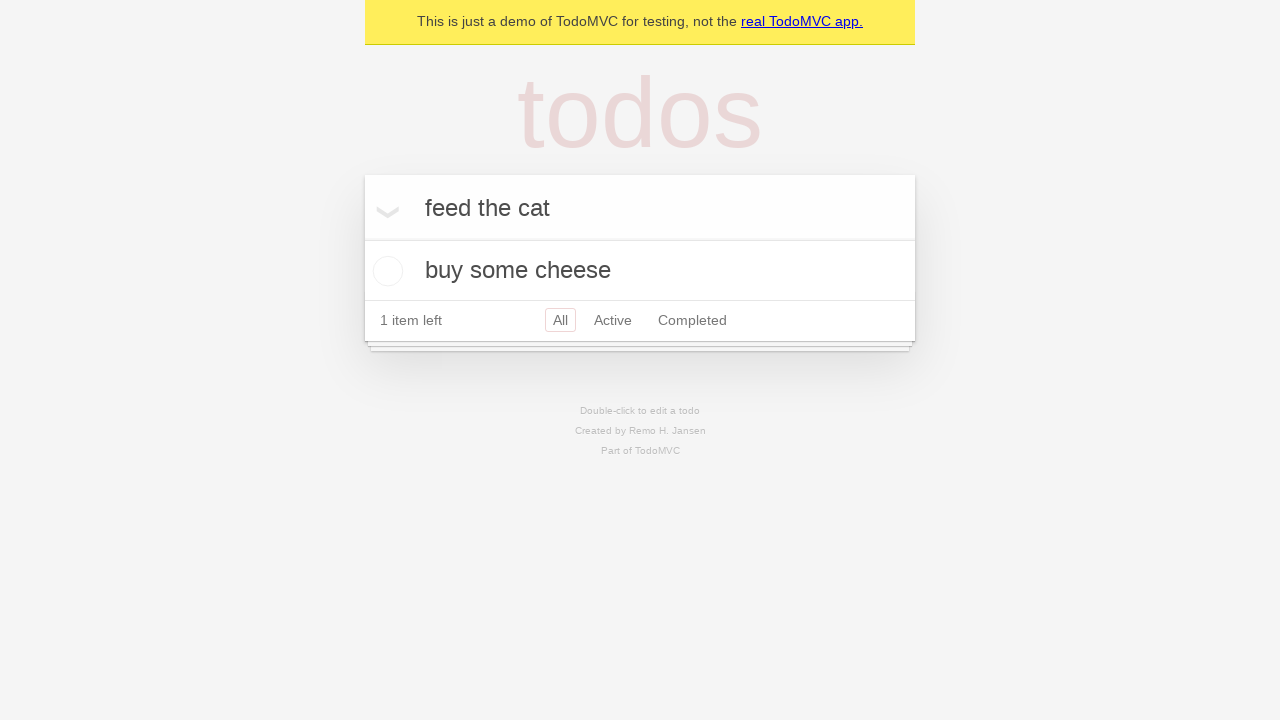

Pressed Enter to add second todo item on internal:attr=[placeholder="What needs to be done?"i]
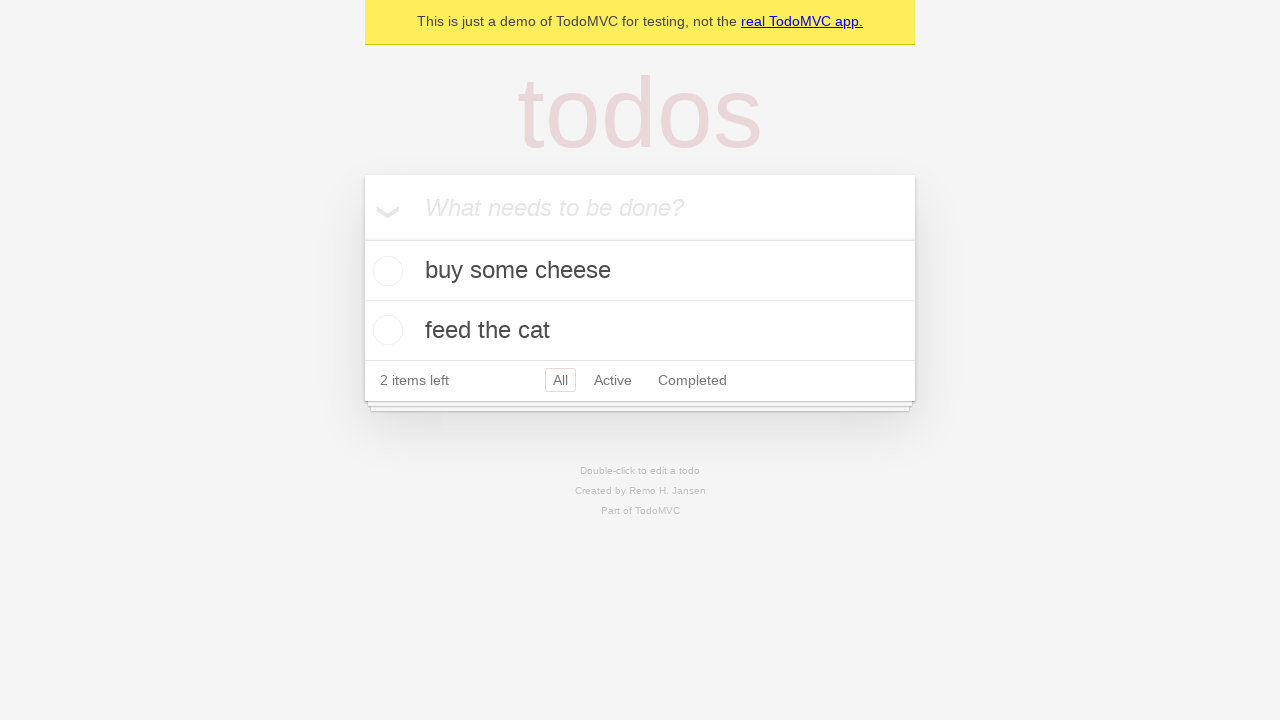

Second todo item appeared in the list
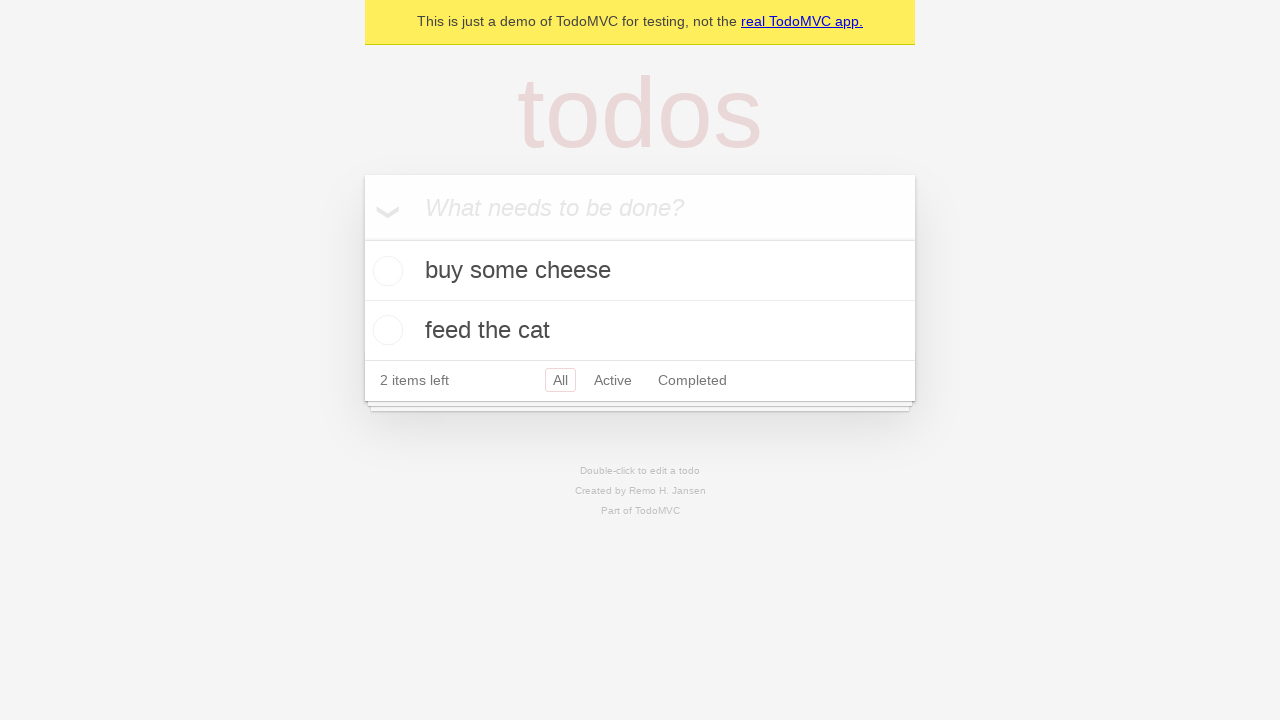

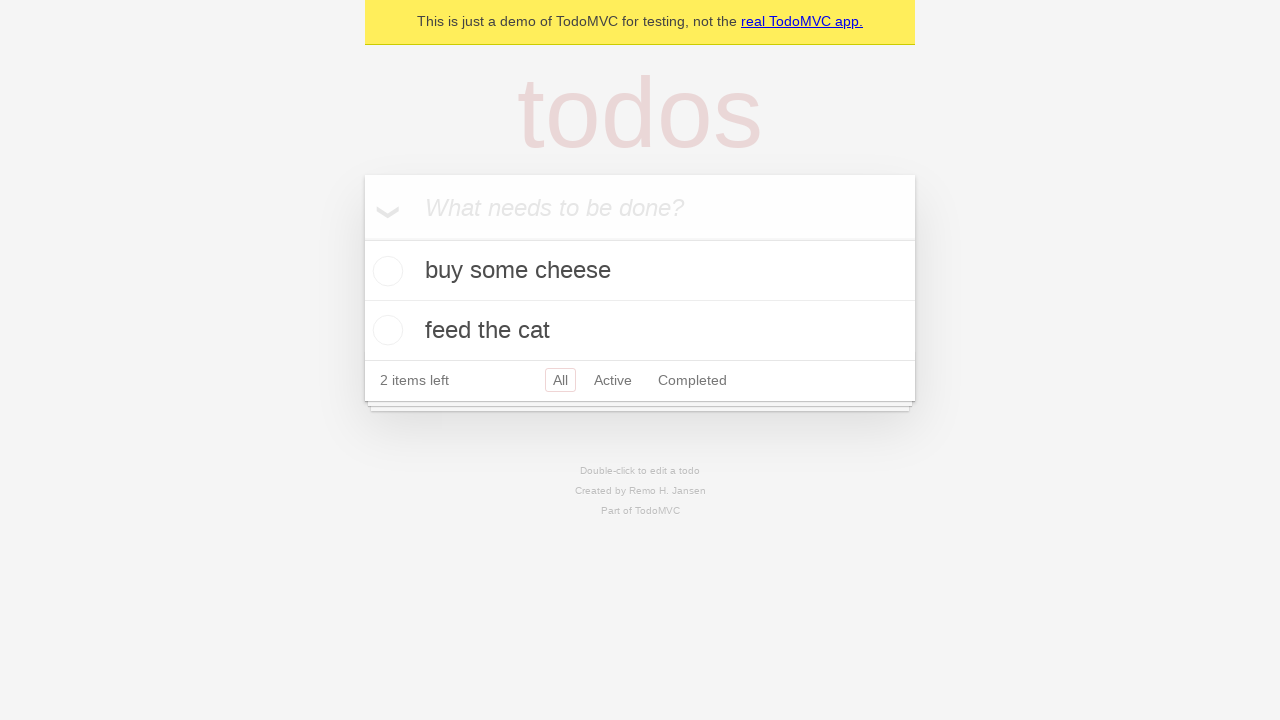